Tests keyboard and mouse state management by holding click and shift key, typing text, then releasing and typing more

Starting URL: https://www.selenium.dev/selenium/web/mouse_interaction.html

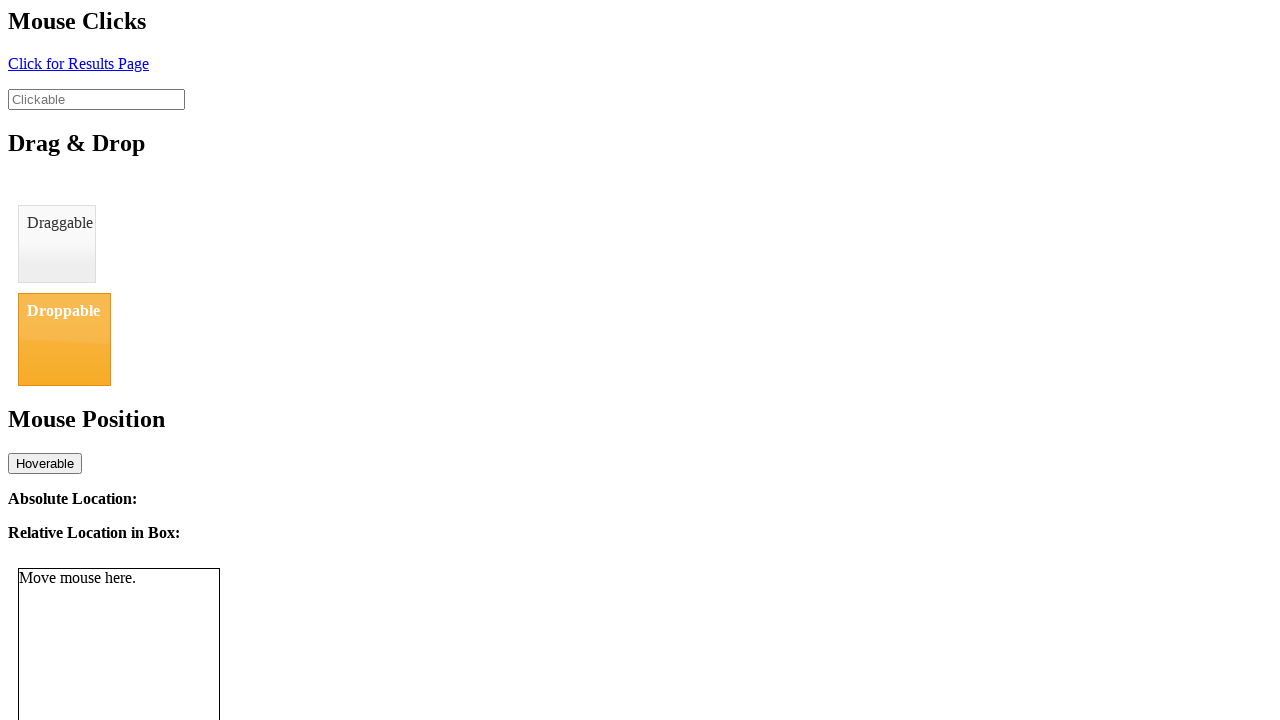

Located the clickable element
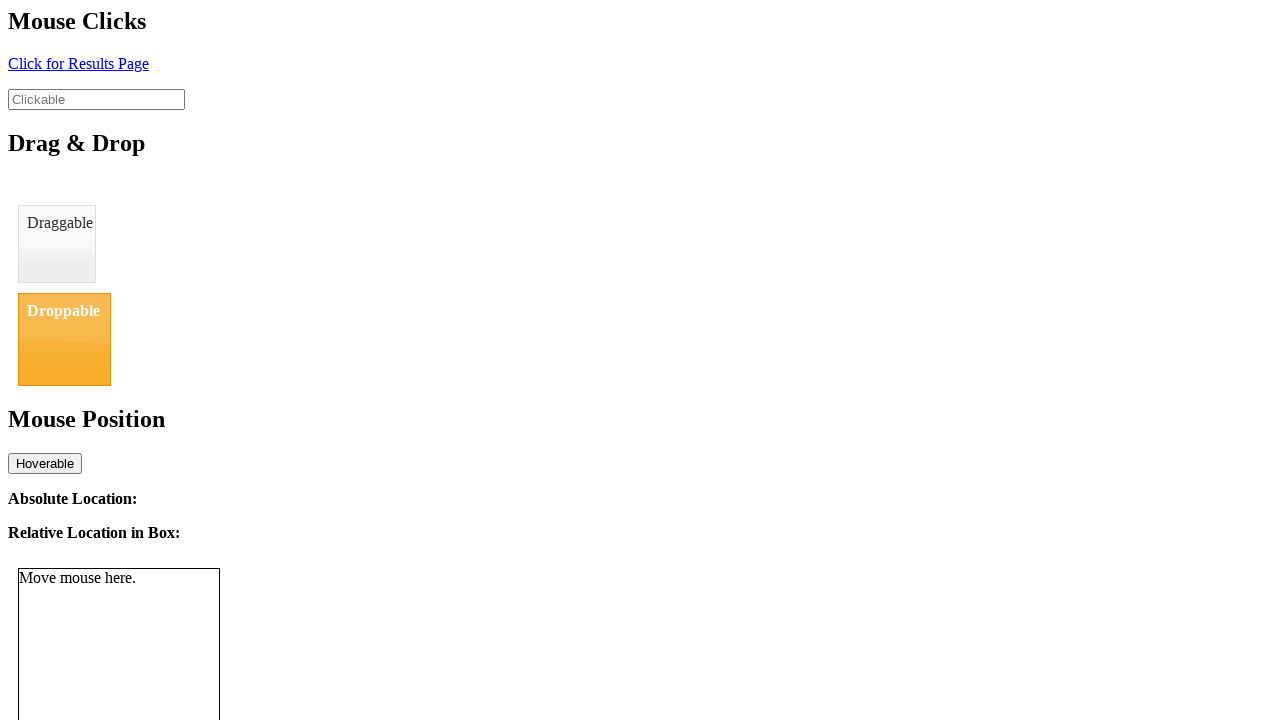

Moved mouse to center of clickable element at (96, 99)
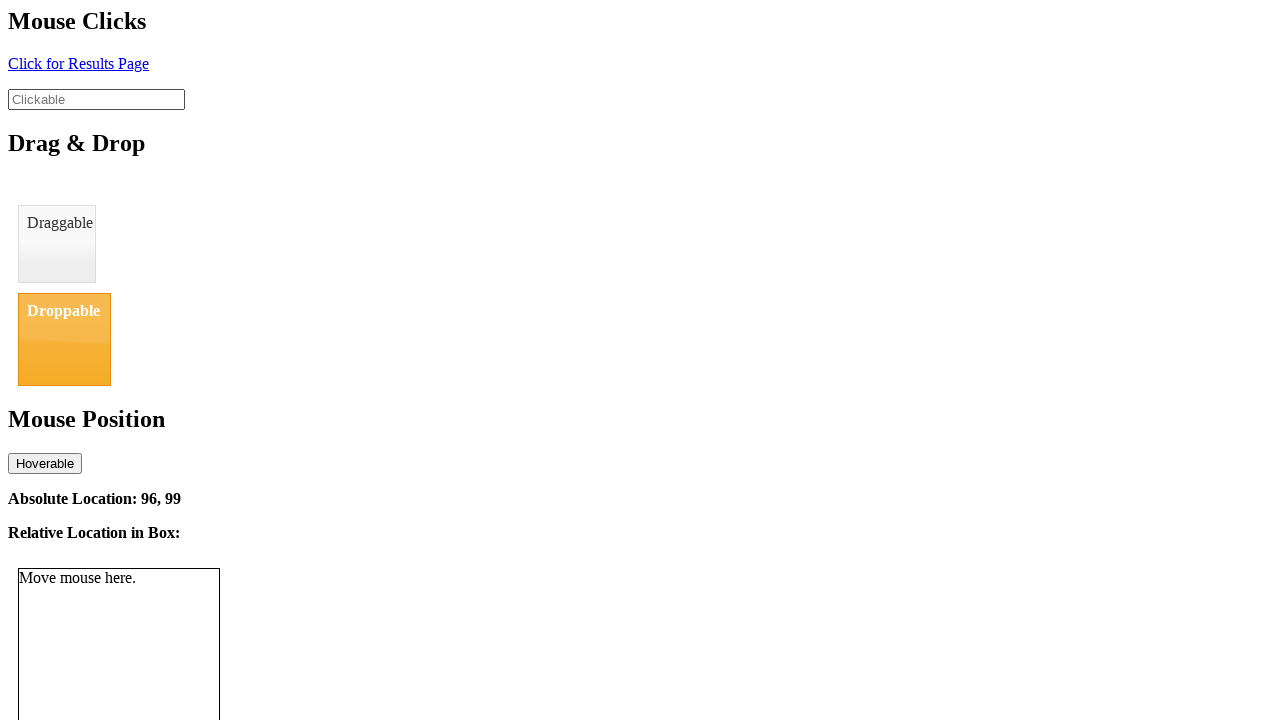

Pressed mouse button down to hold click at (96, 99)
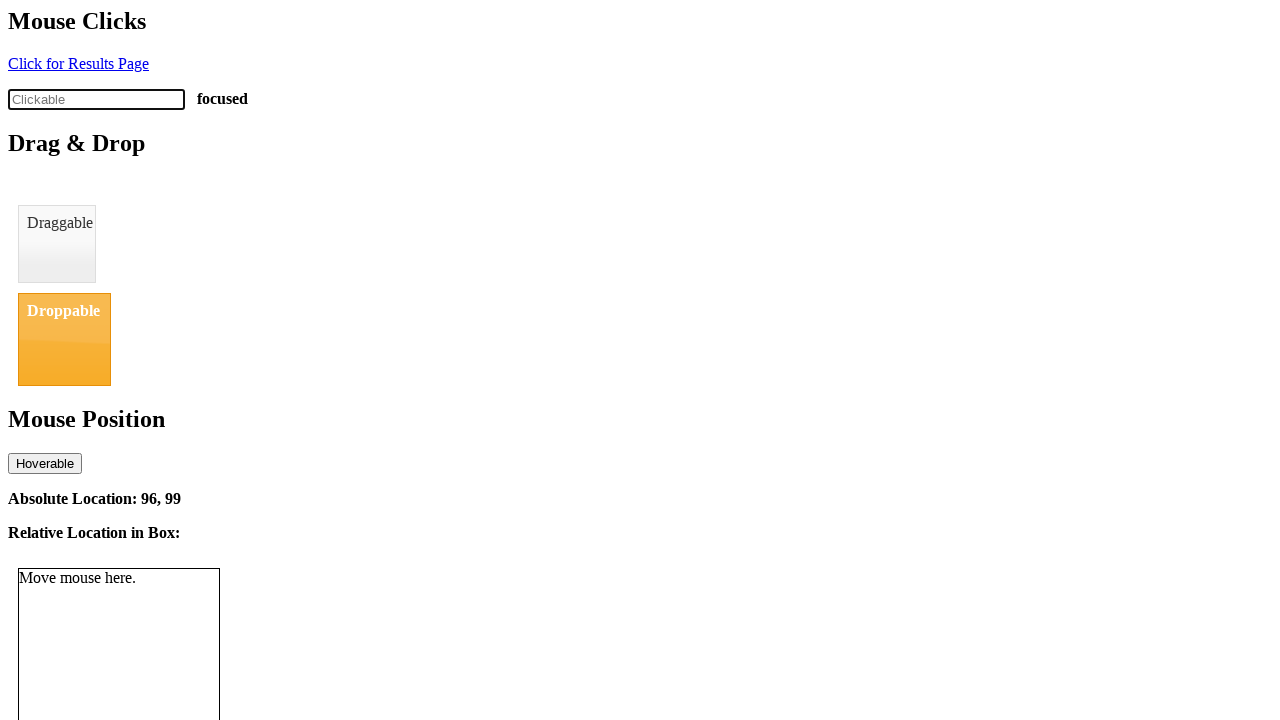

Pressed and held Shift key
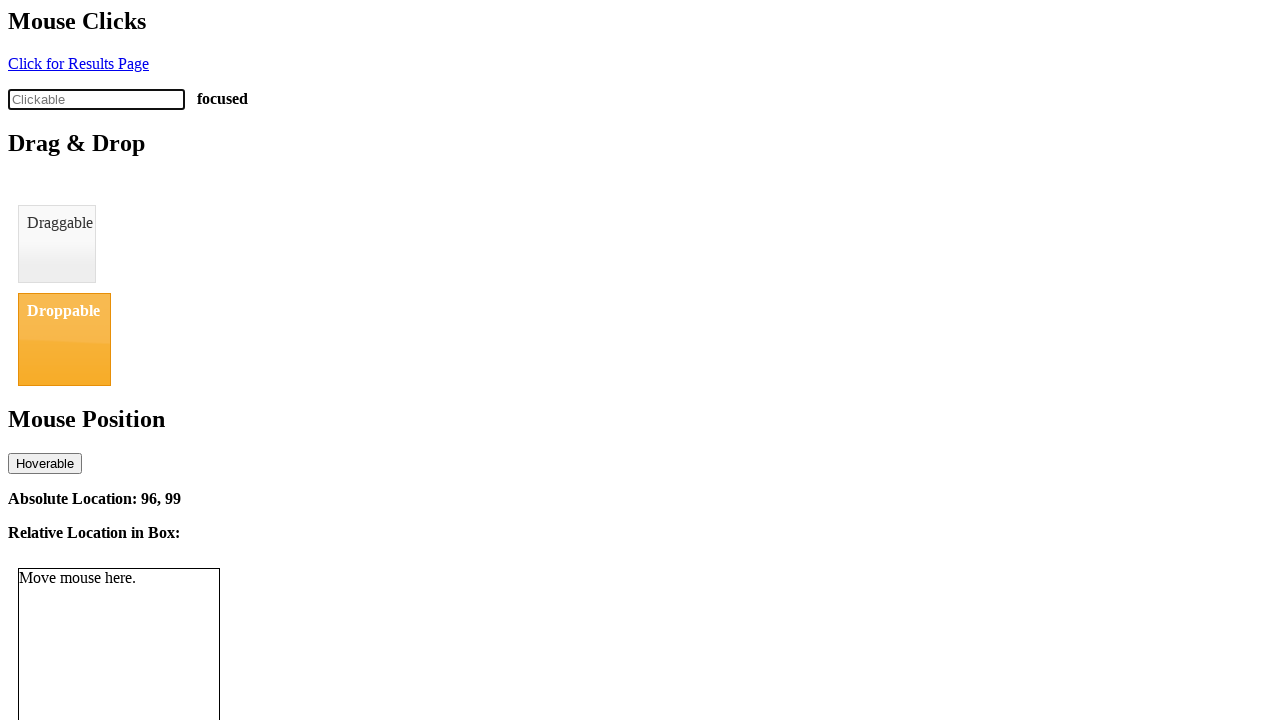

Typed 'Bharti' while holding Shift and mouse button
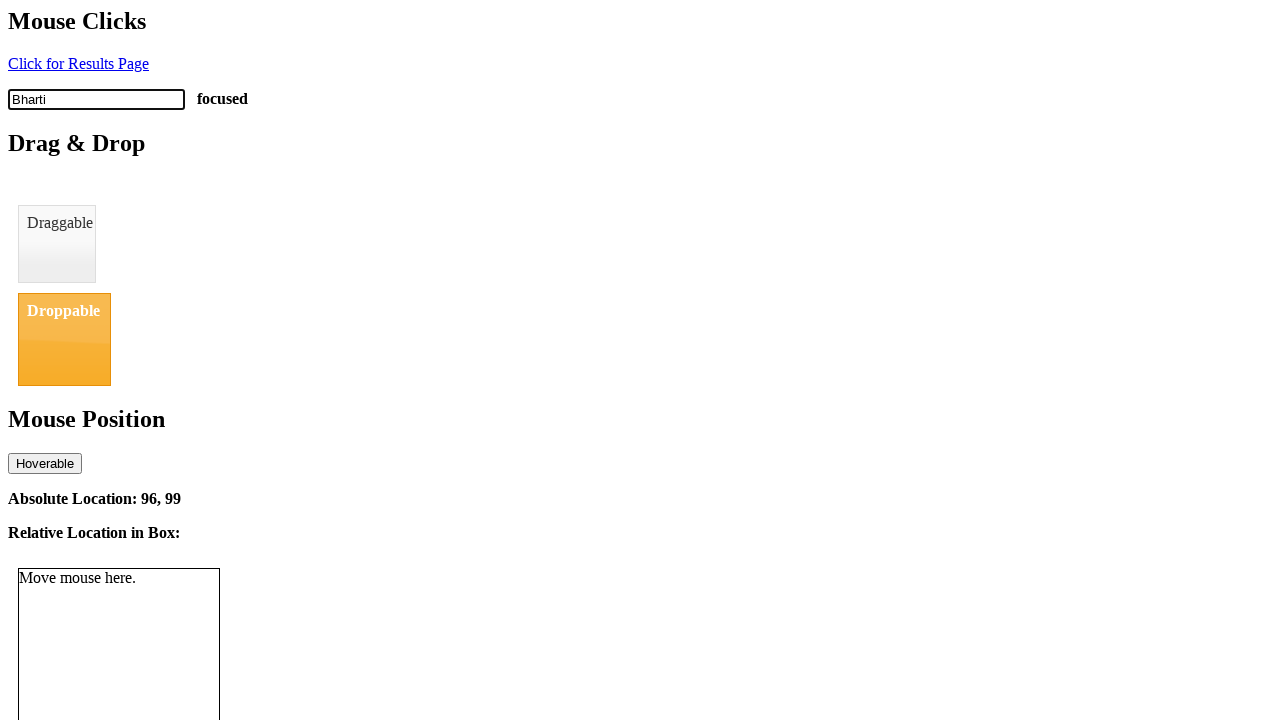

Released mouse button at (96, 99)
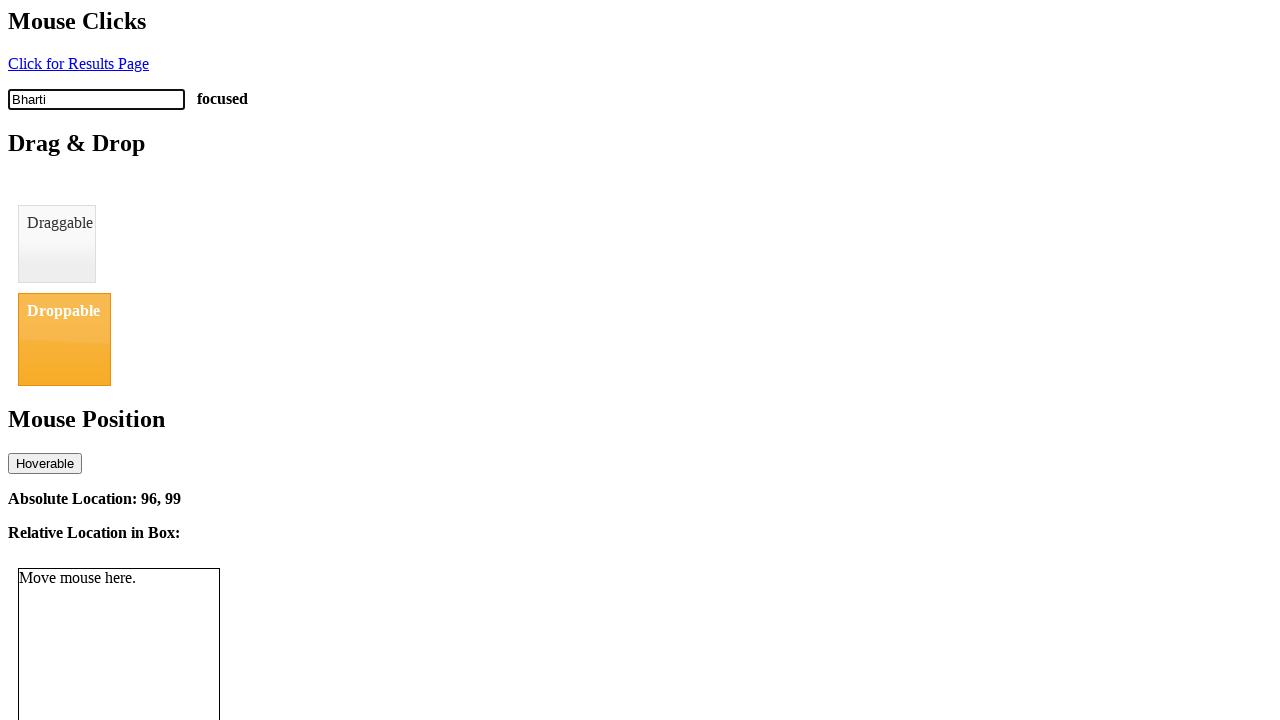

Released Shift key
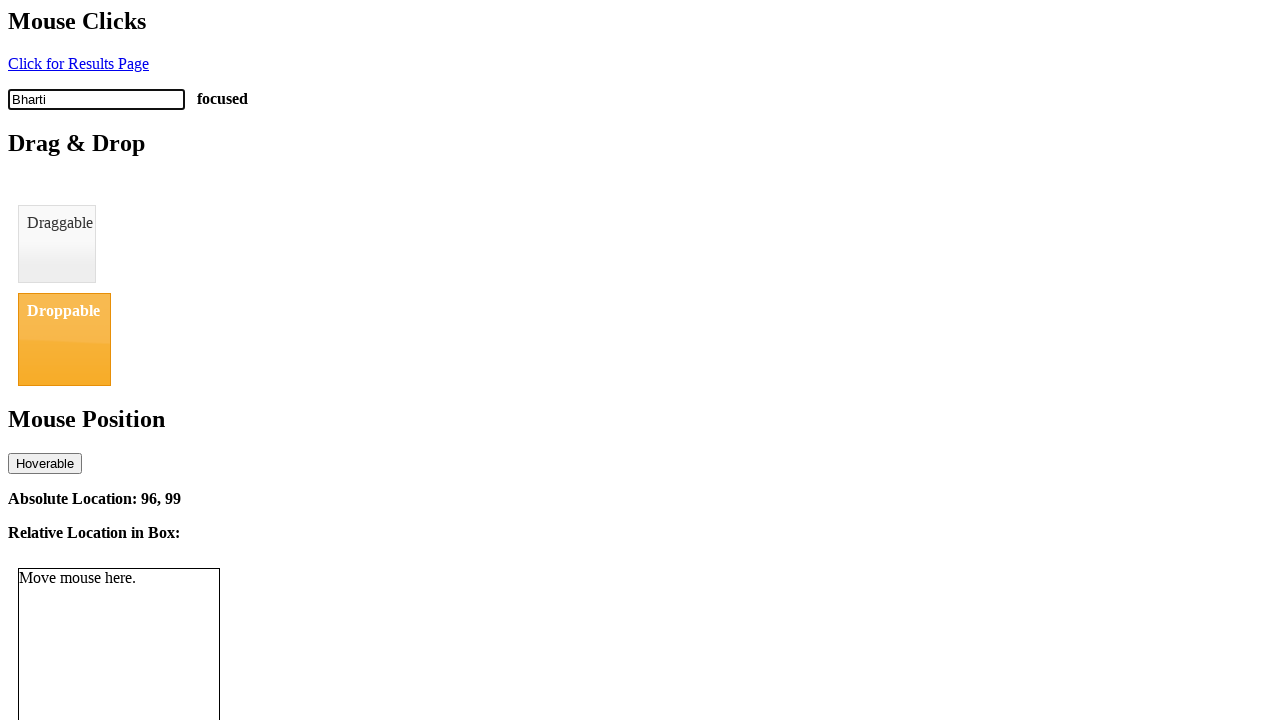

Typed 'Somwanshi' without modifier keys
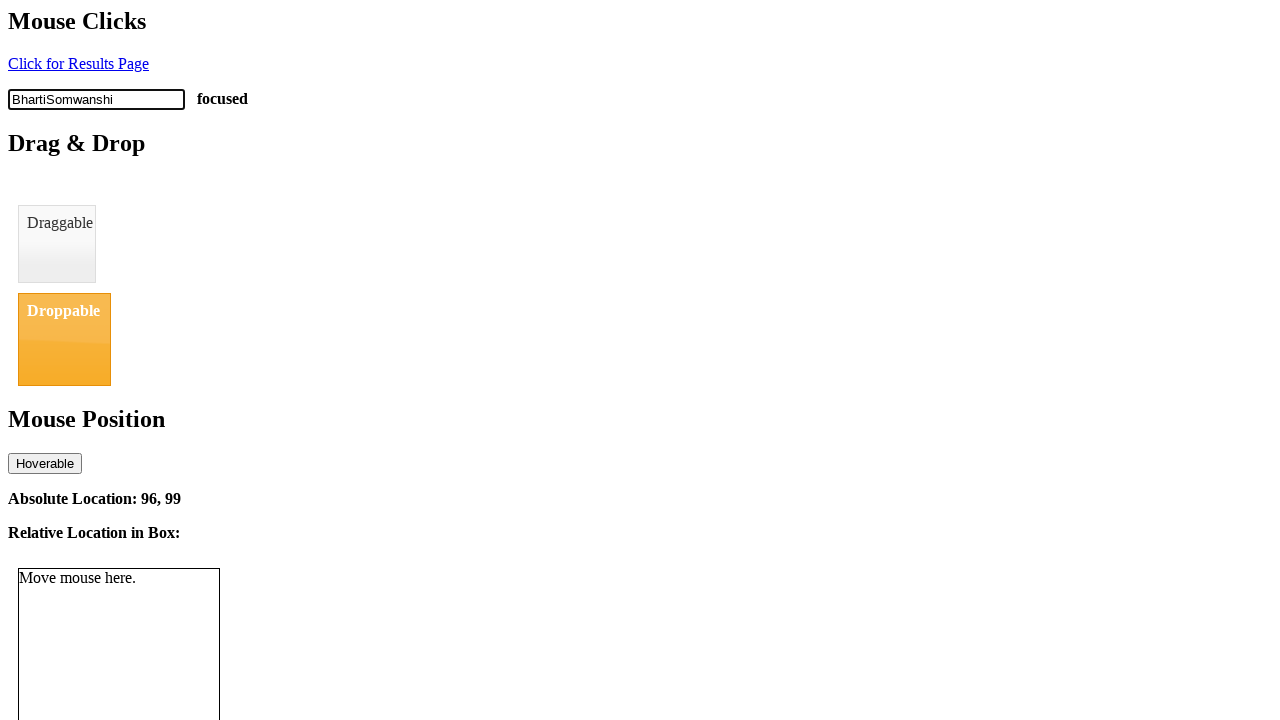

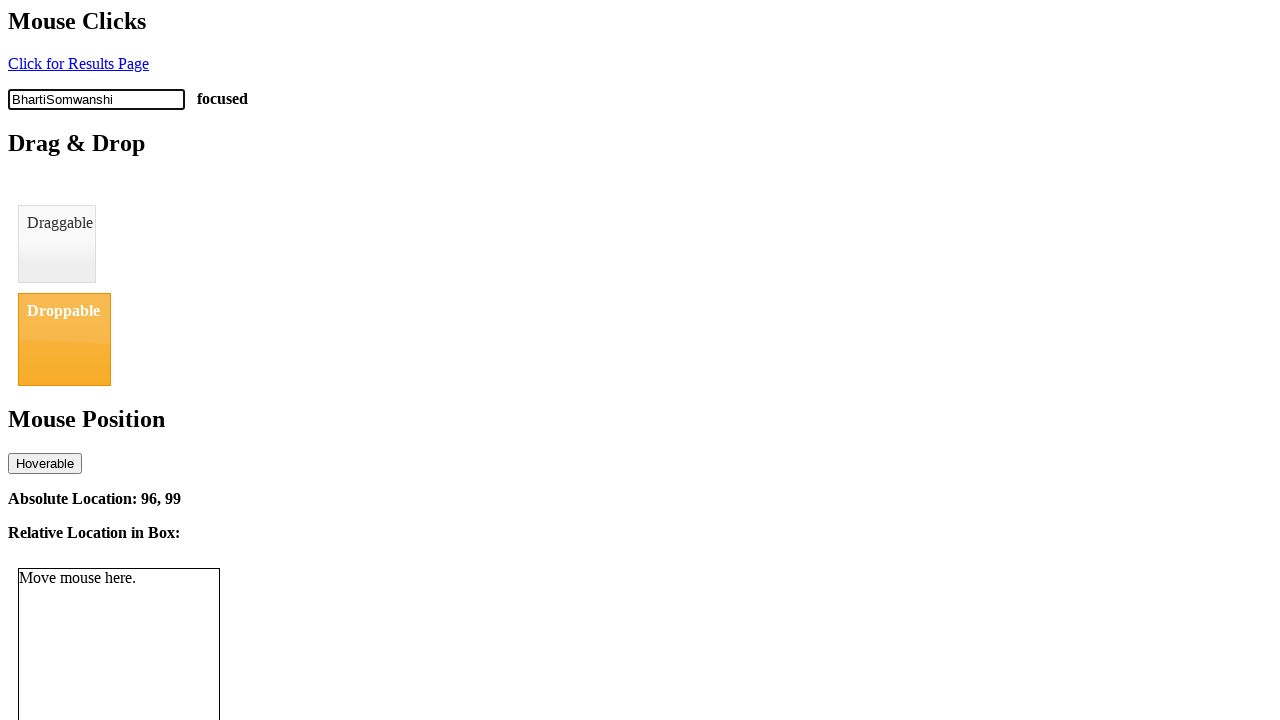